Tests marking all items as completed using the toggle-all checkbox

Starting URL: https://demo.playwright.dev/todomvc

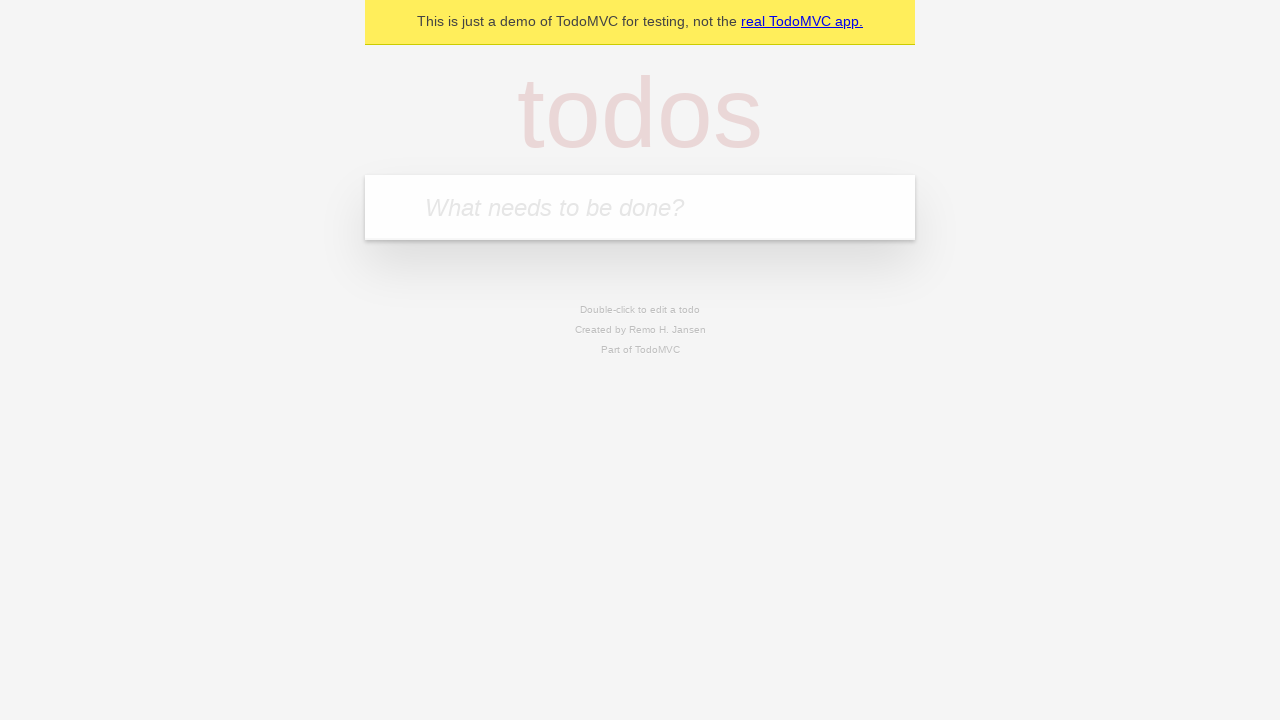

Filled todo input with 'buy some cheese' on internal:attr=[placeholder="What needs to be done?"i]
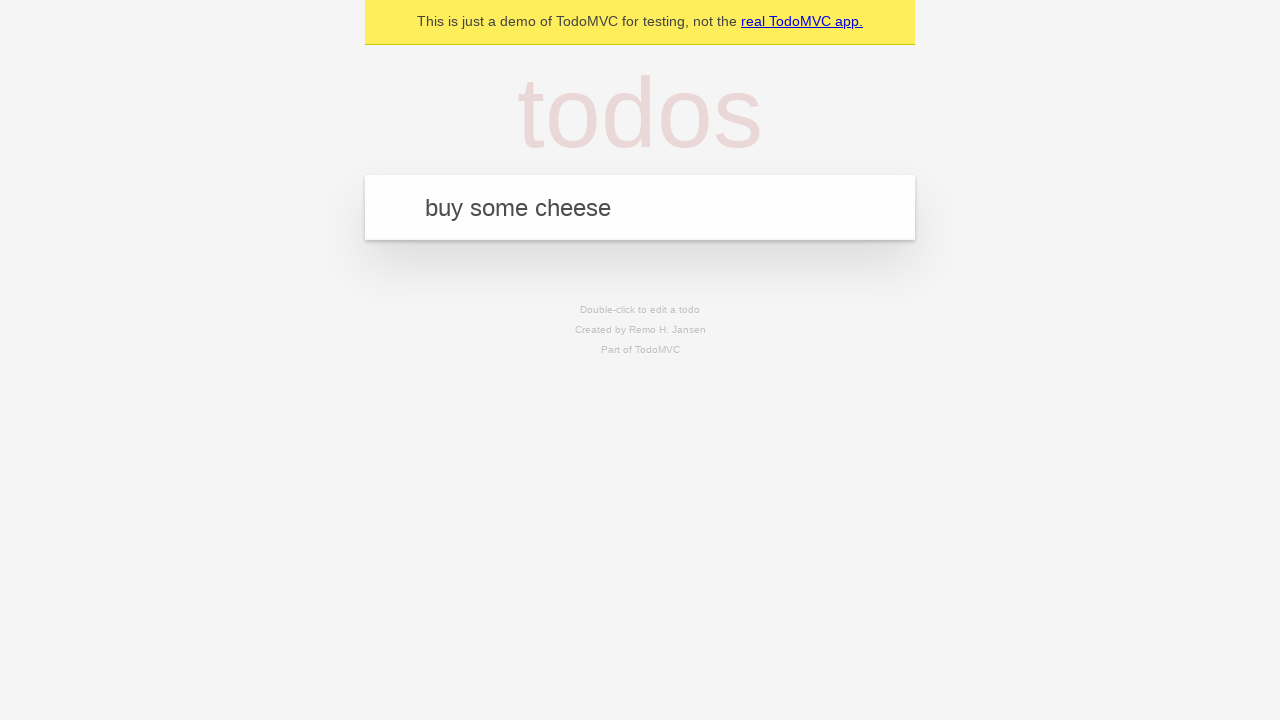

Pressed Enter to add first todo on internal:attr=[placeholder="What needs to be done?"i]
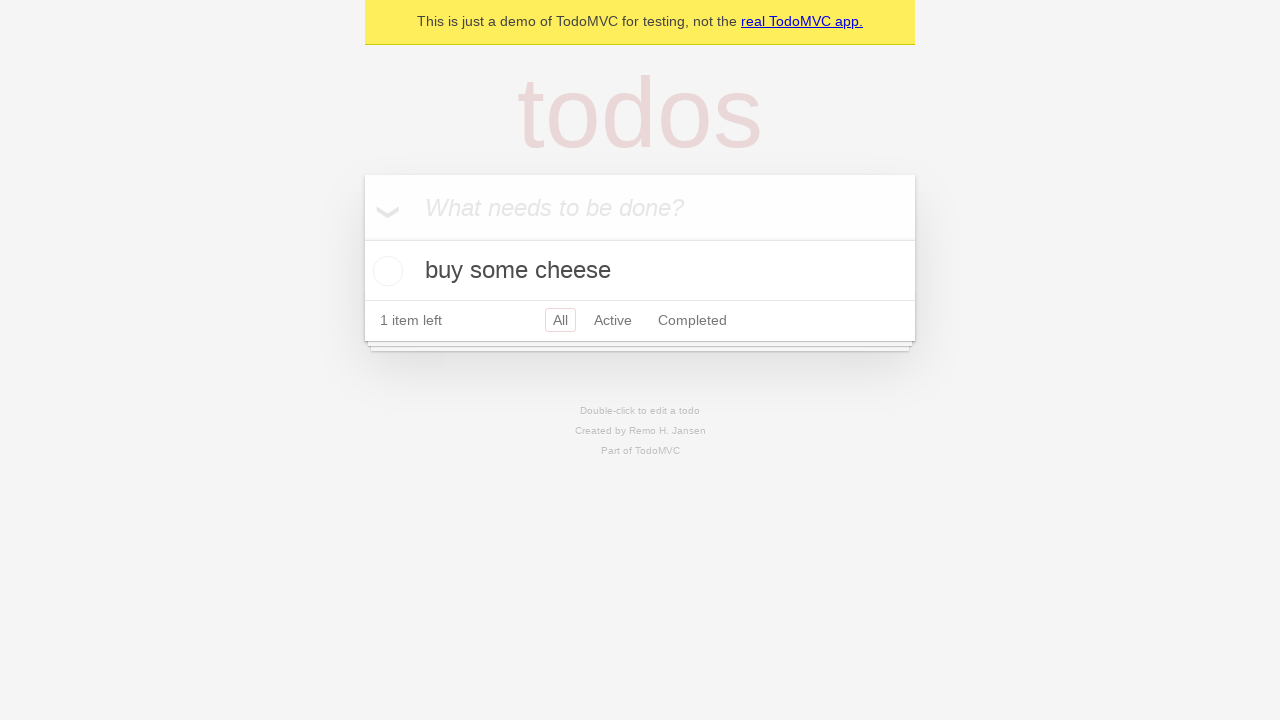

Filled todo input with 'feed the cat' on internal:attr=[placeholder="What needs to be done?"i]
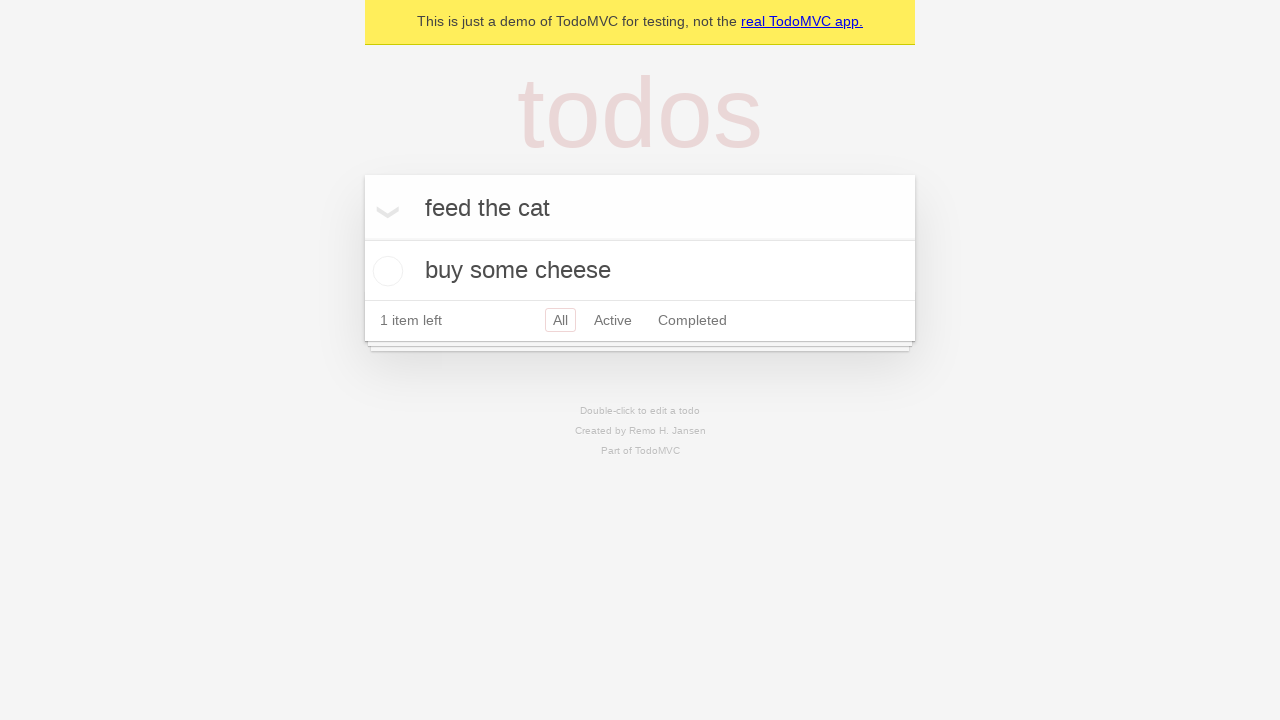

Pressed Enter to add second todo on internal:attr=[placeholder="What needs to be done?"i]
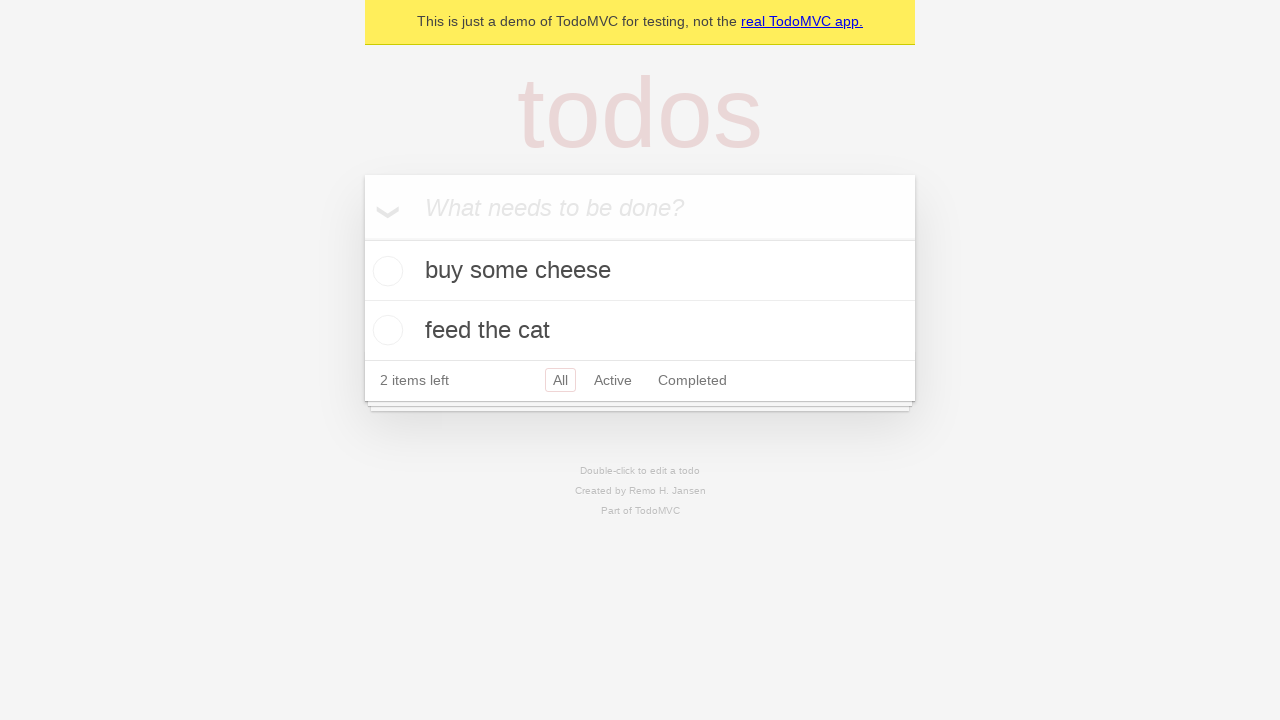

Filled todo input with 'book a doctors appointment' on internal:attr=[placeholder="What needs to be done?"i]
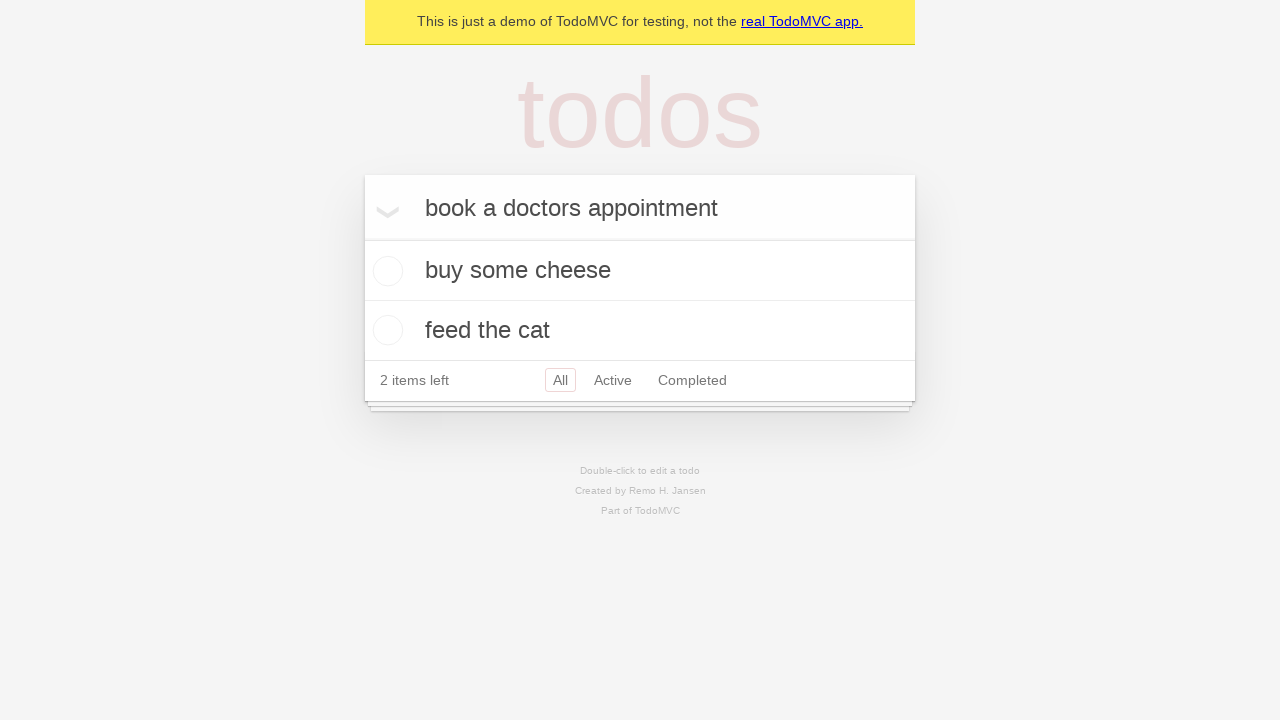

Pressed Enter to add third todo on internal:attr=[placeholder="What needs to be done?"i]
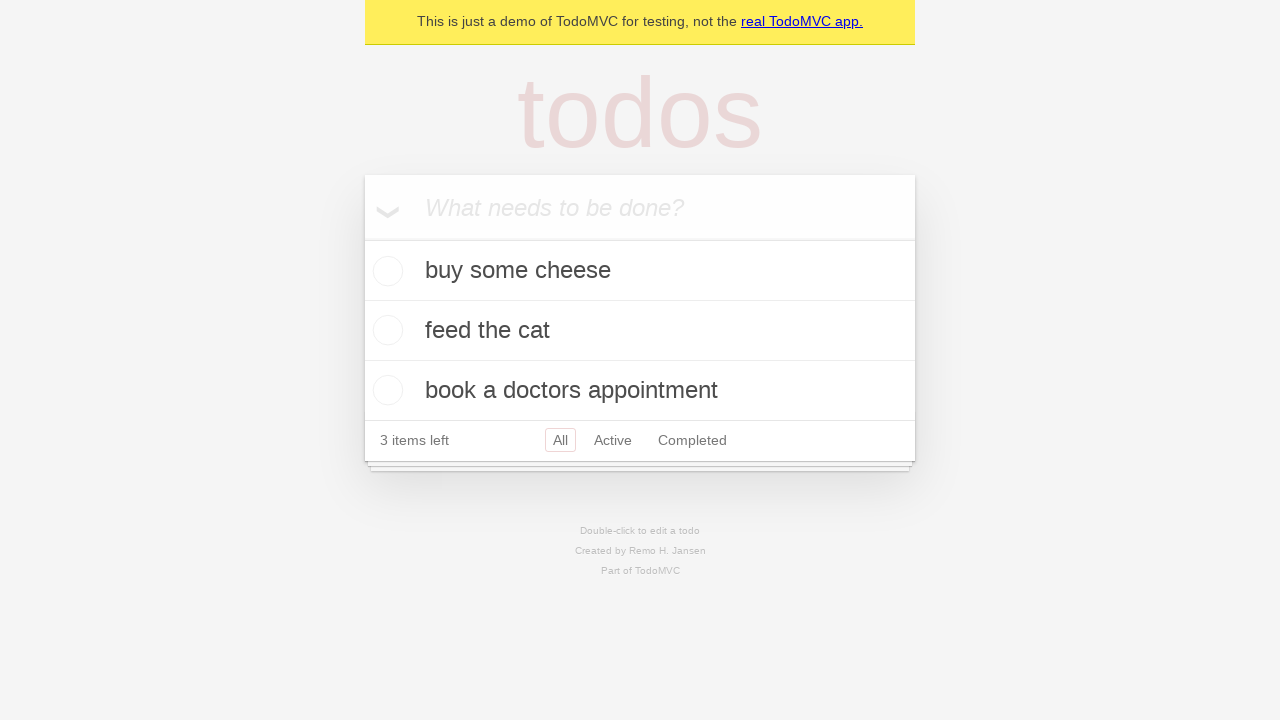

Clicked 'Mark all as complete' checkbox at (362, 238) on internal:label="Mark all as complete"i
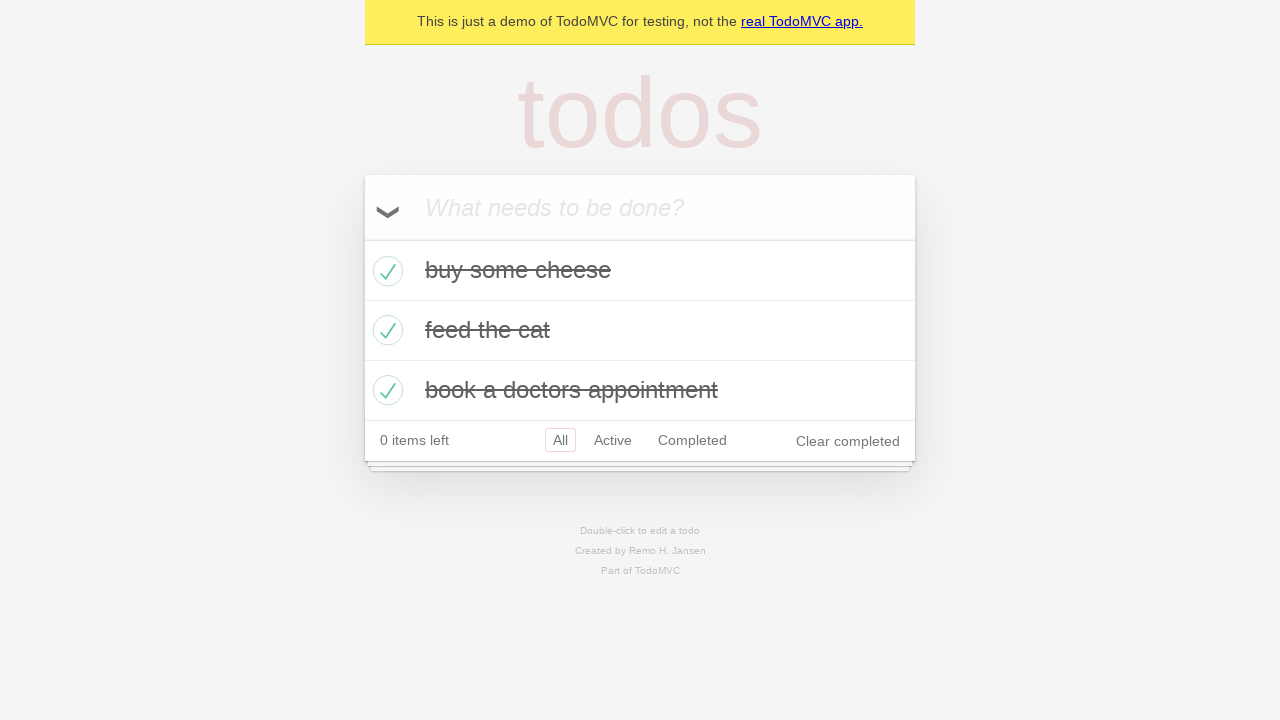

All todos marked as completed and displayed with completed state
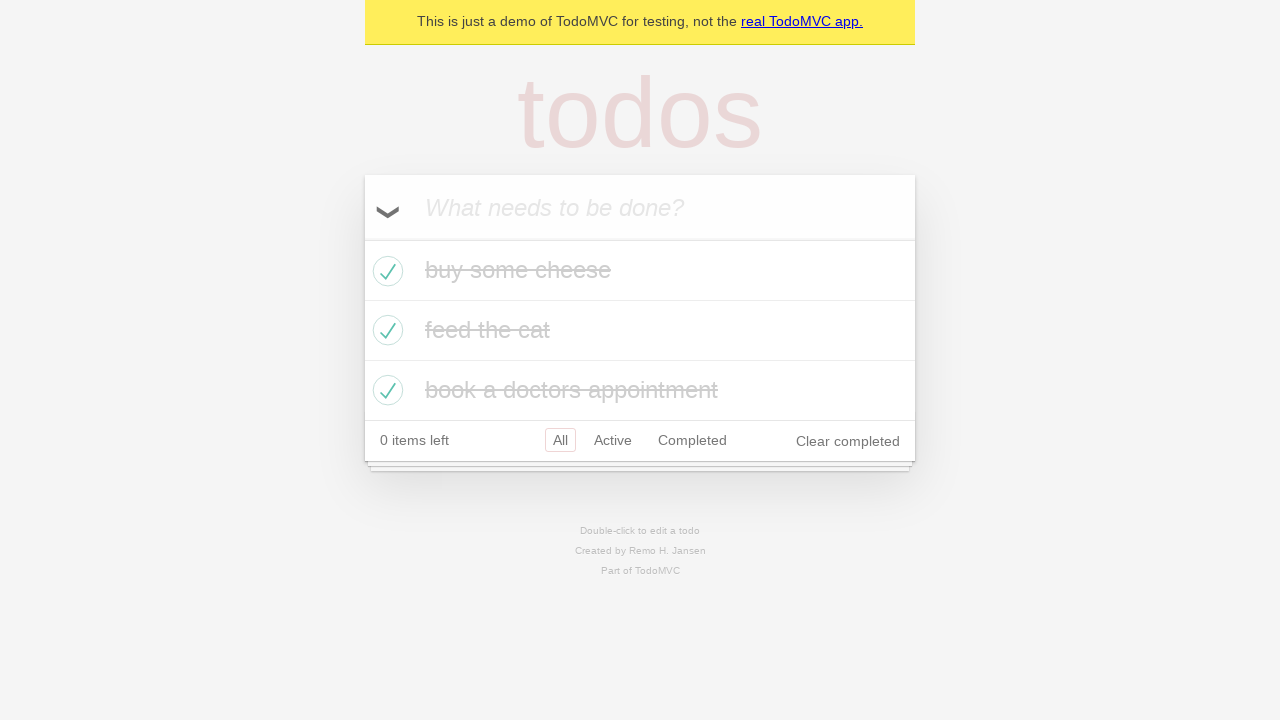

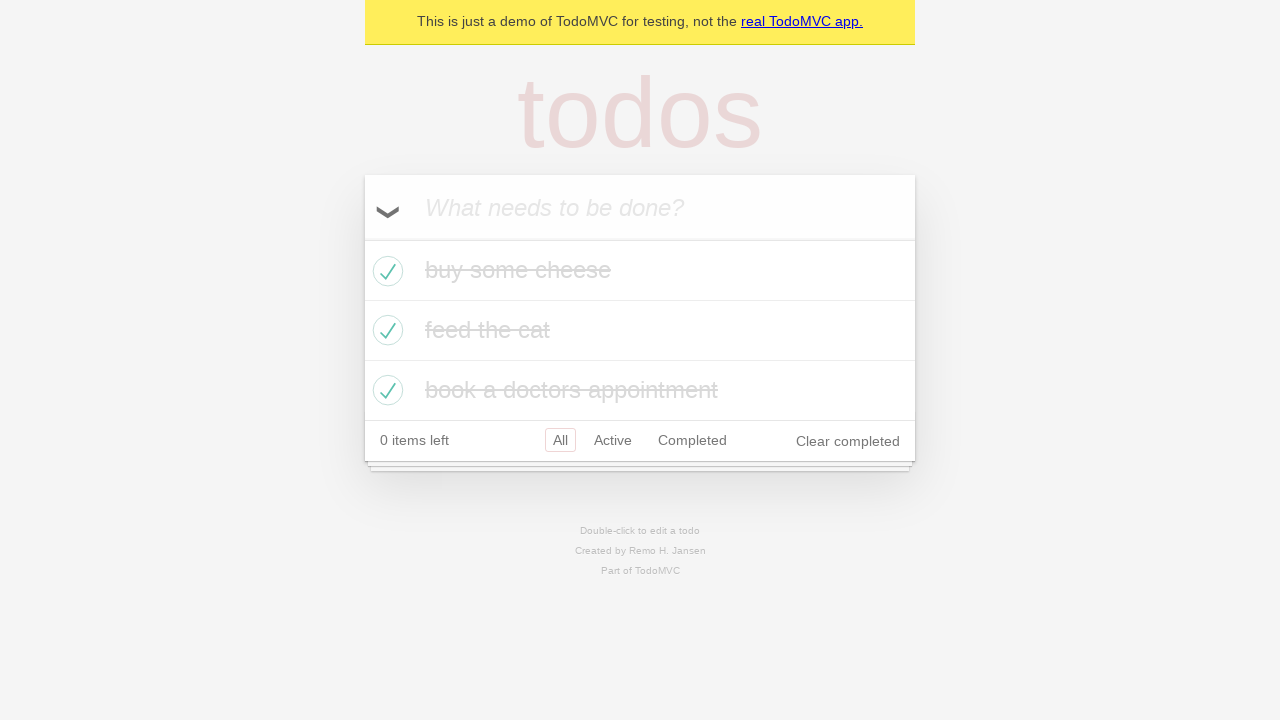